Tests the category navigation on Demoblaze e-commerce site by clicking on a category link to filter products by Laptops

Starting URL: https://www.demoblaze.com/

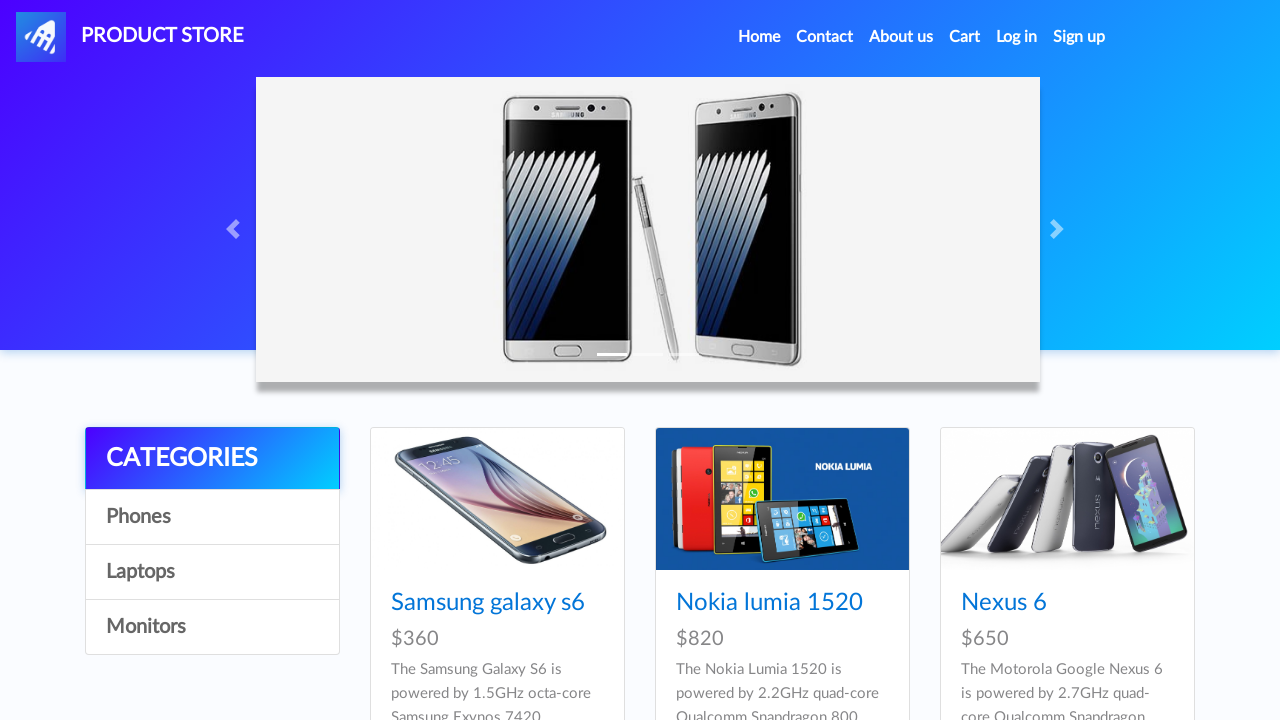

Set viewport size to 866x1020
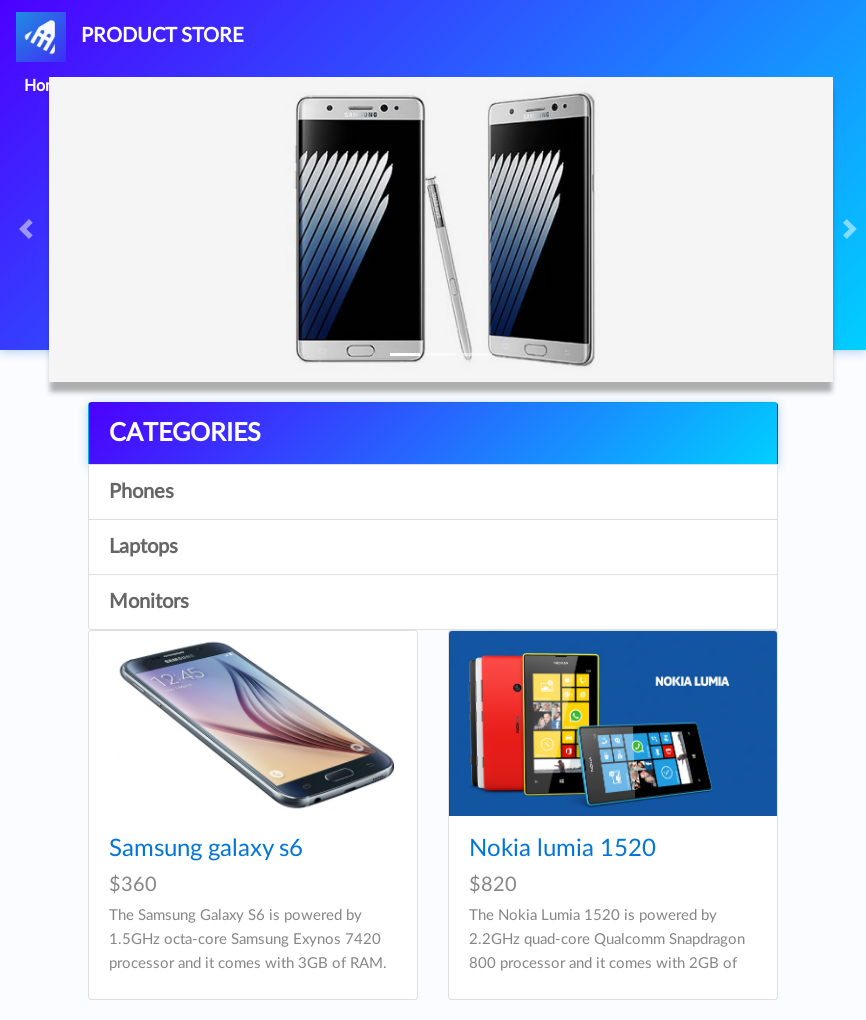

Clicked on categories menu item at (433, 492) on #itemc
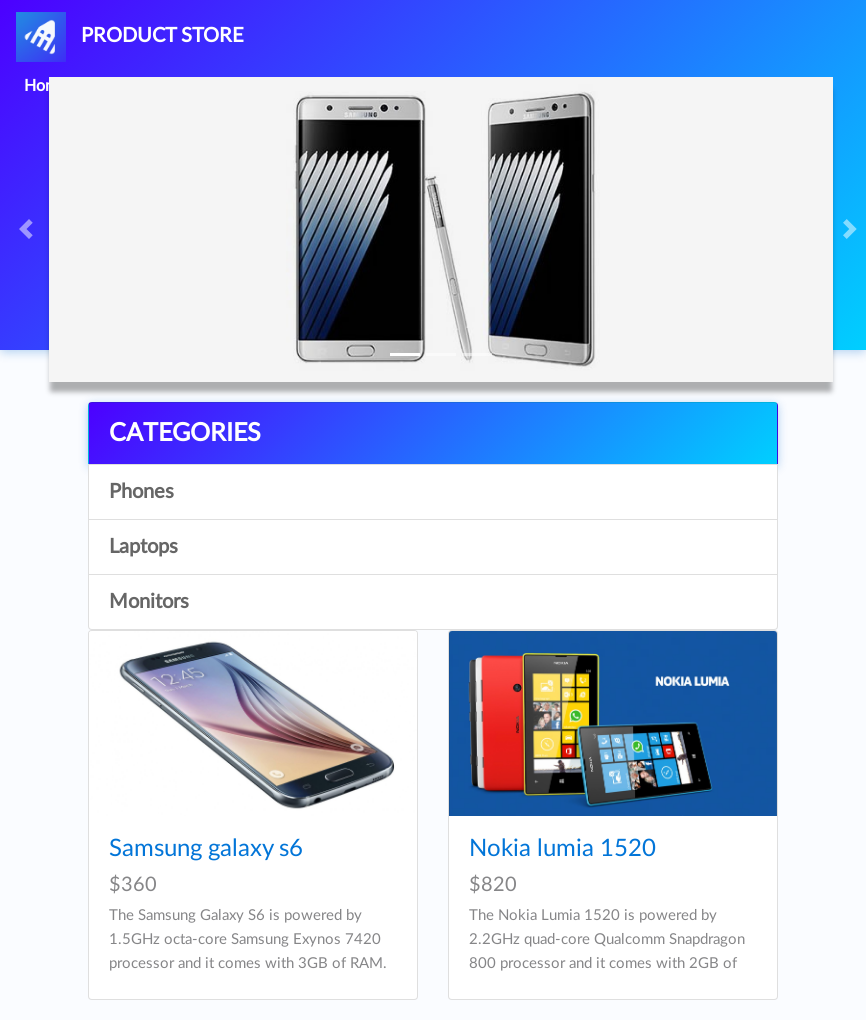

Clicked on Laptops category link at (433, 547) on text=Laptops
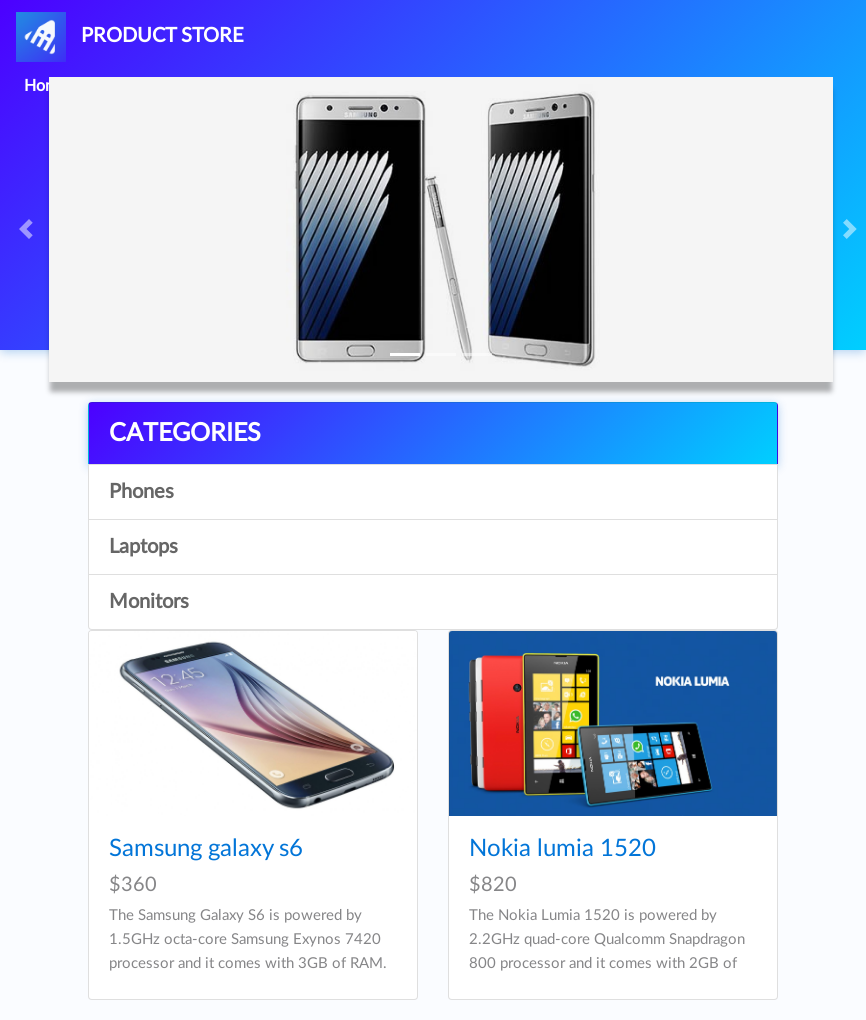

Waited for network idle - products filtered by Laptops category loaded
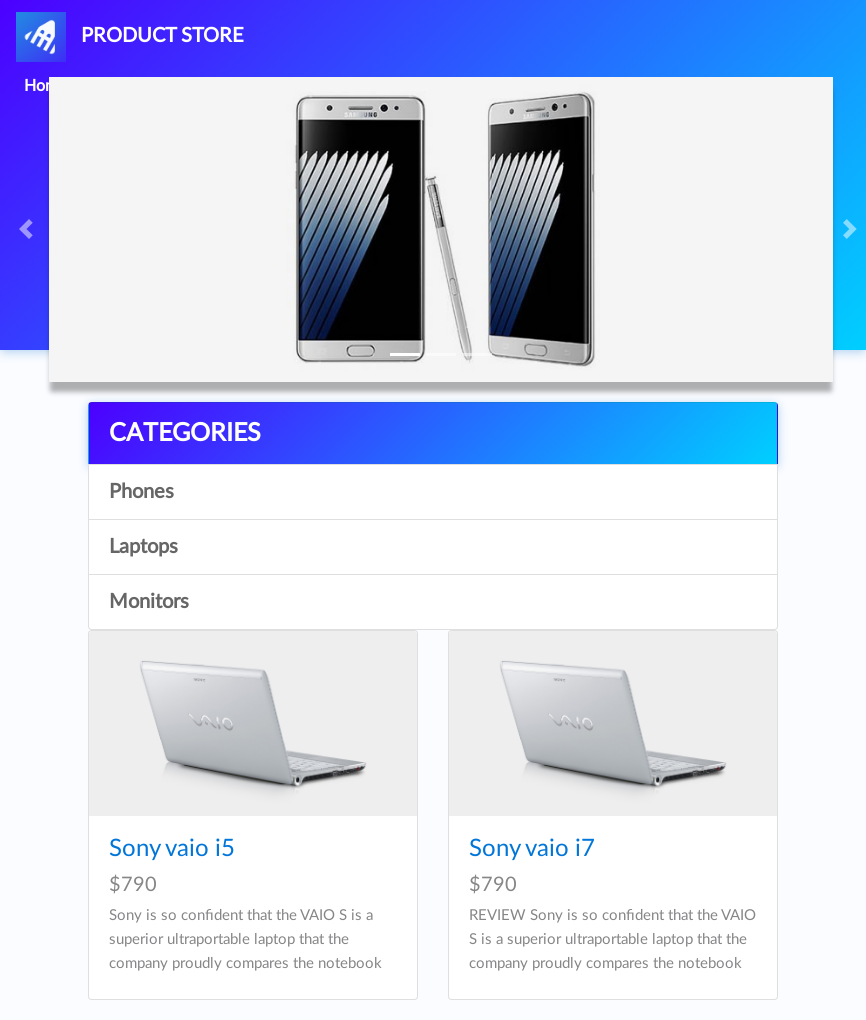

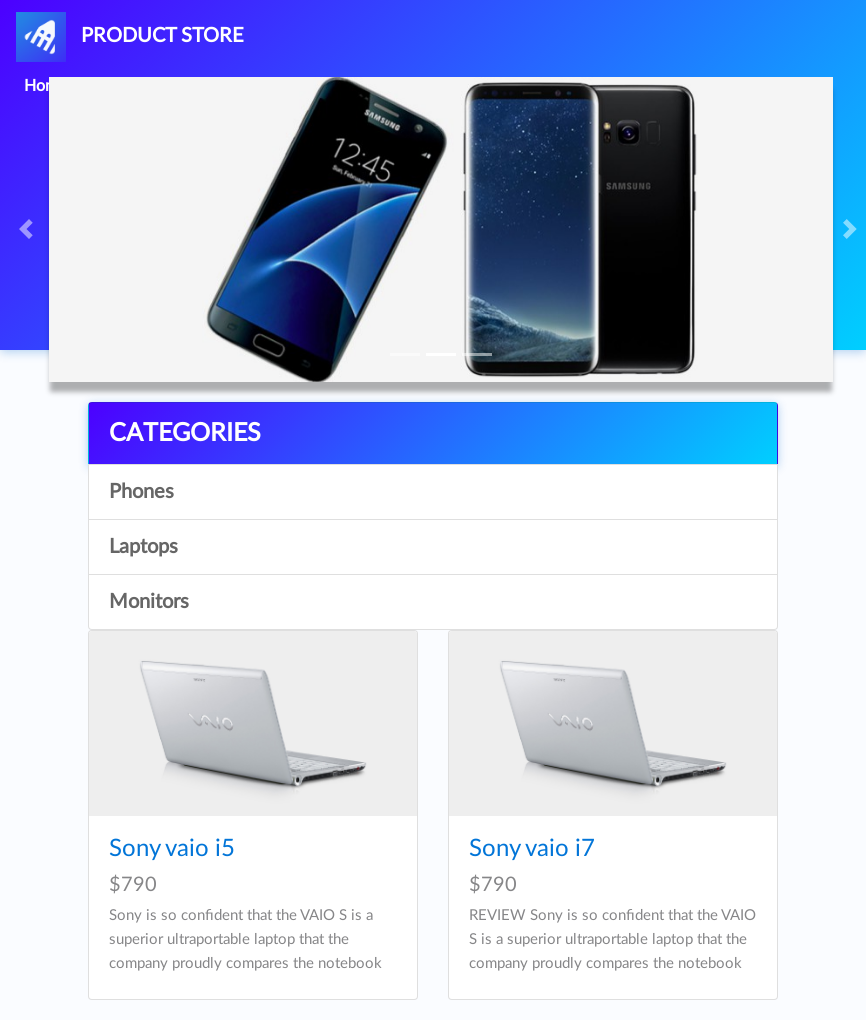